Tests TodoMVC React app by adding two tasks, toggling all as completed, removing completion, navigating to Active tab, marking top task as completed, deleting bottom task, navigating to Completed tab, and clearing completed tasks.

Starting URL: https://todomvc.com/examples/react/dist/

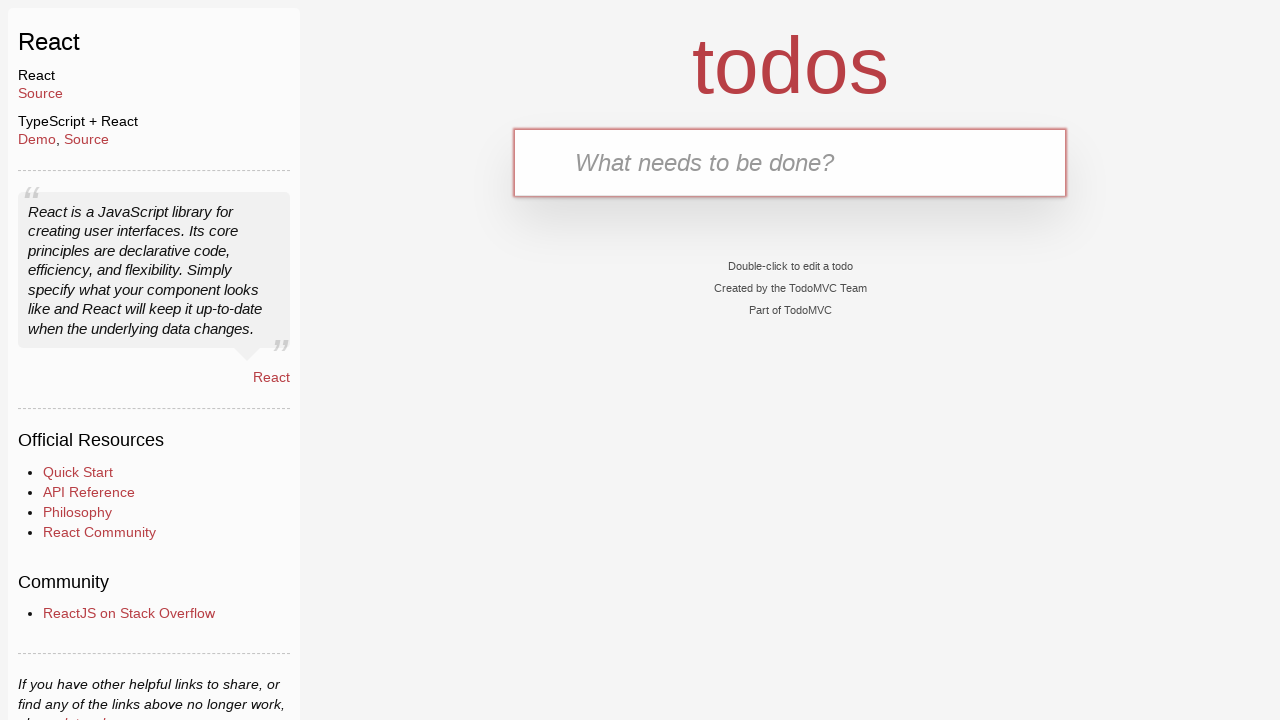

Filled new todo input with 'Buy groceries' on .new-todo
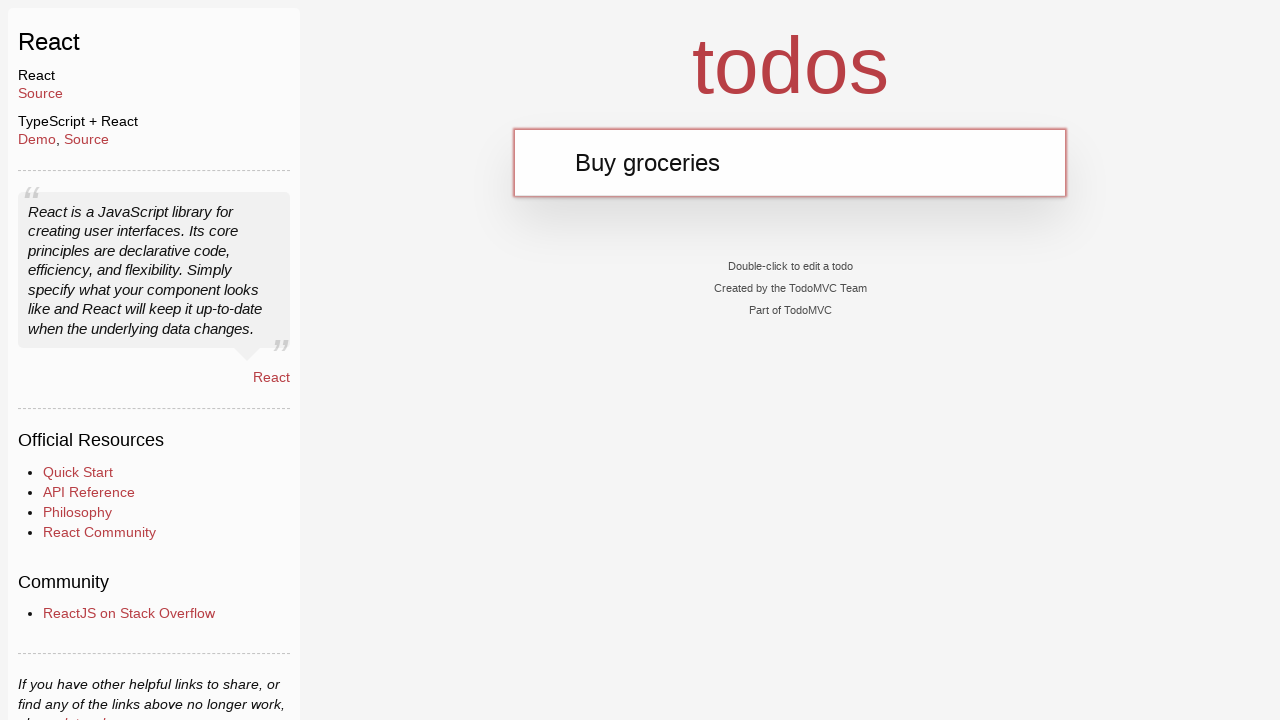

Pressed Enter to add first task on .new-todo
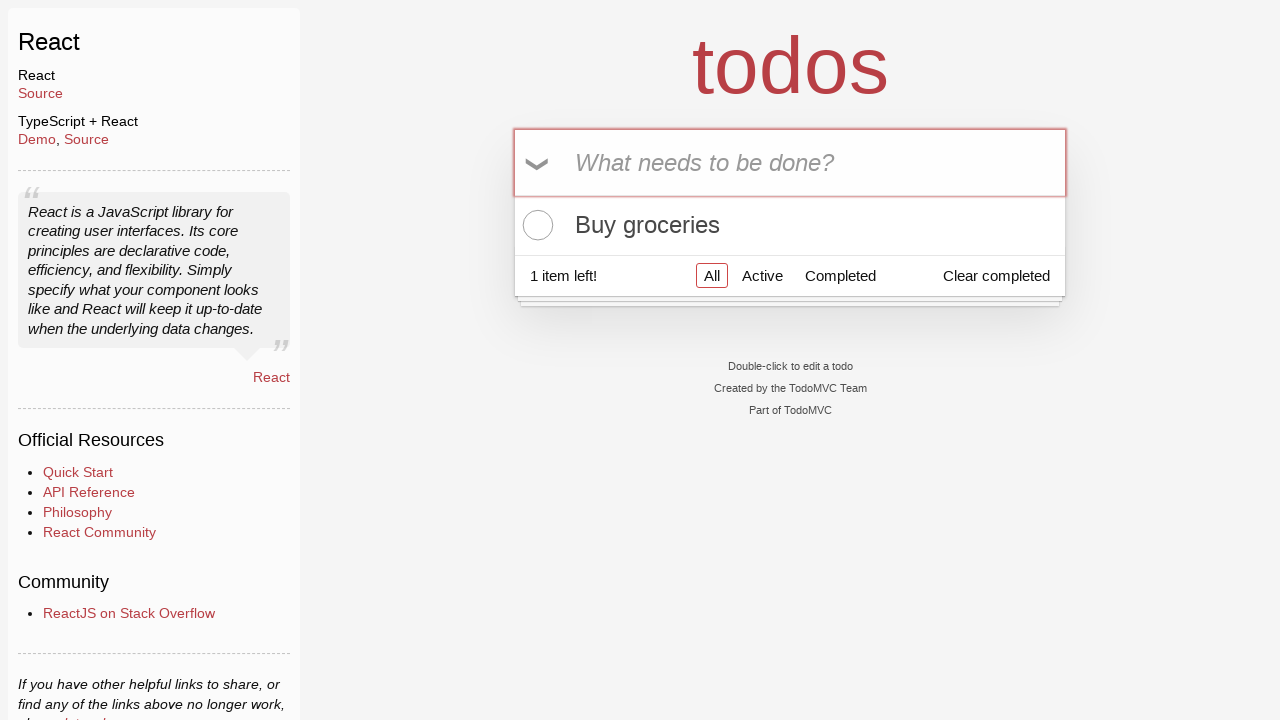

First task appeared in todo list
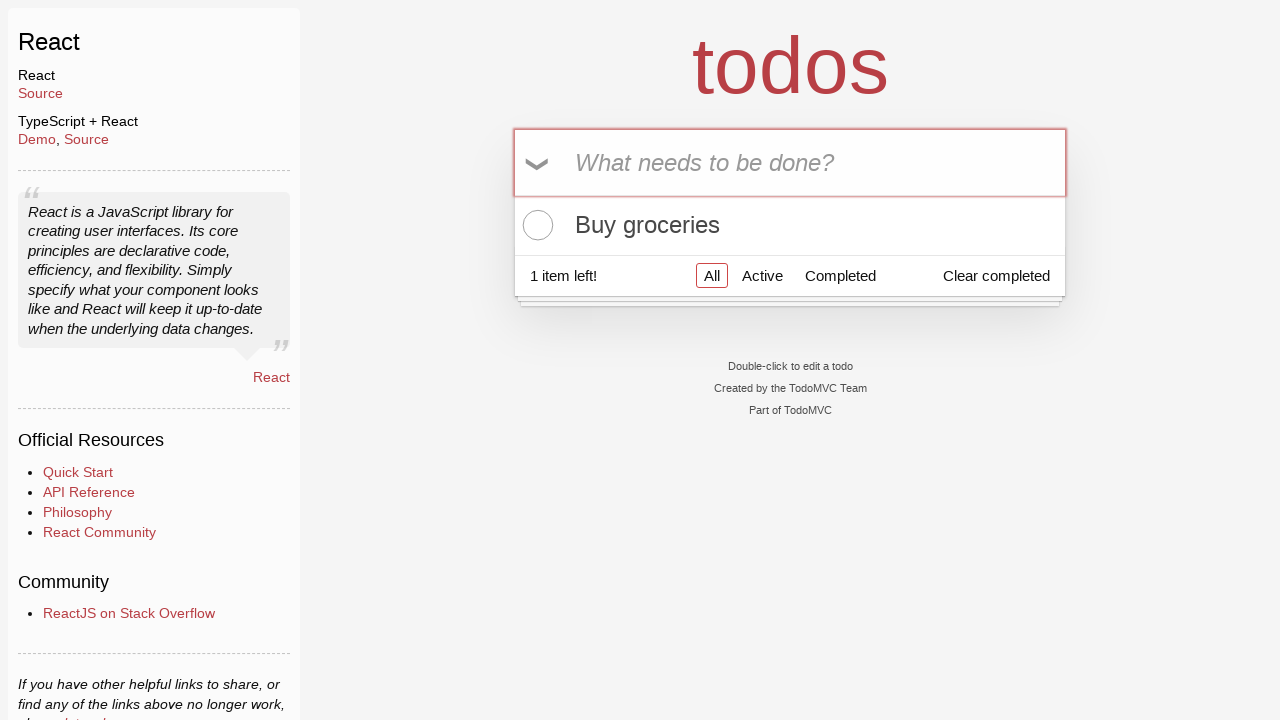

Filled new todo input with 'Clean the house' on .new-todo
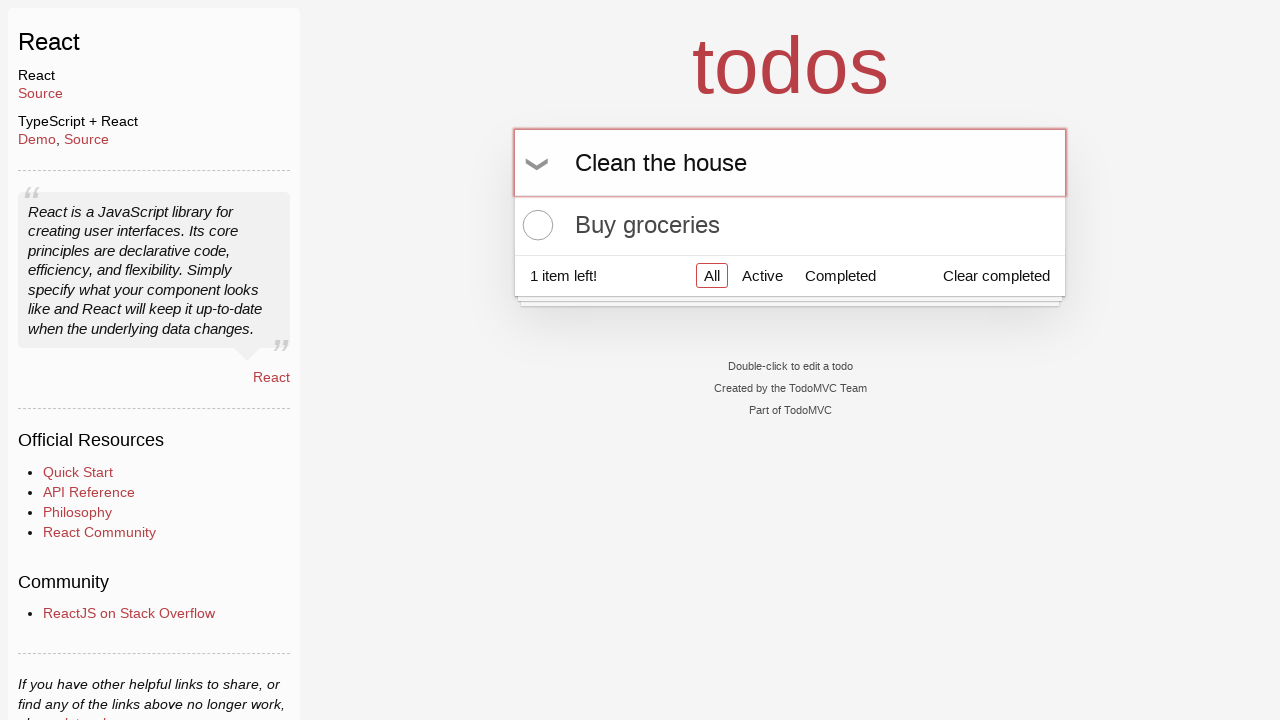

Pressed Enter to add second task on .new-todo
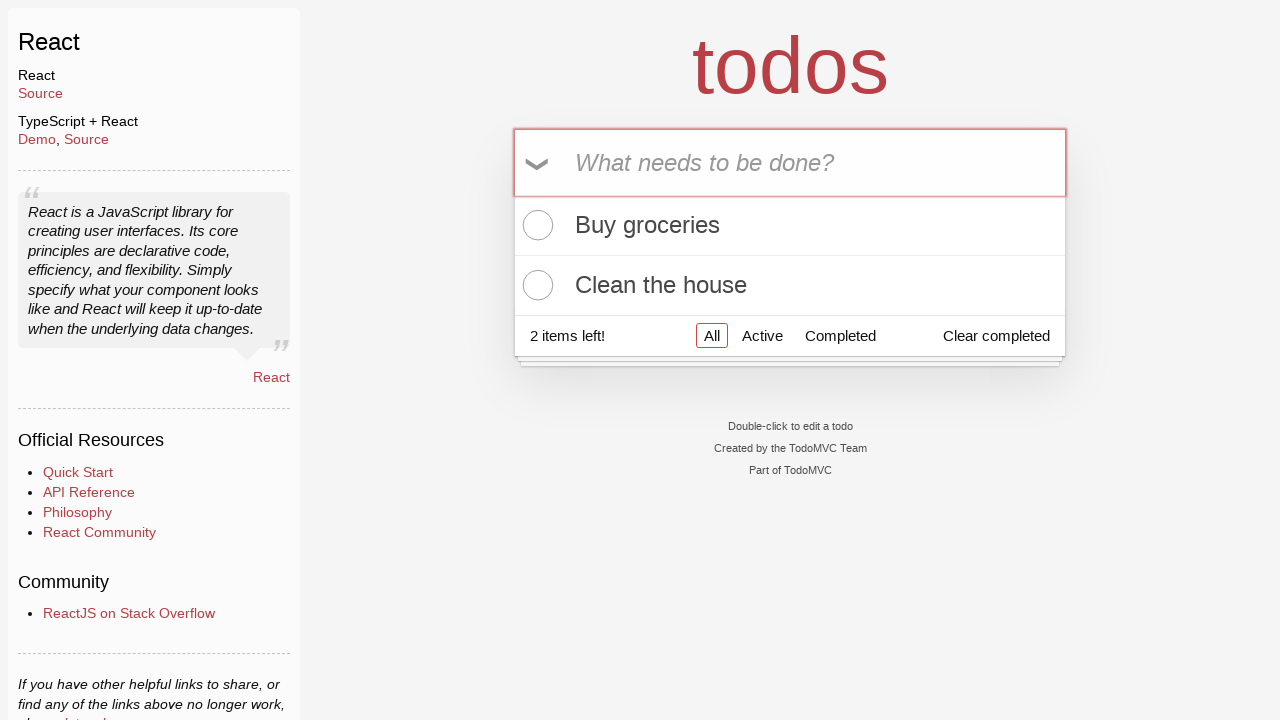

Second task appeared in todo list
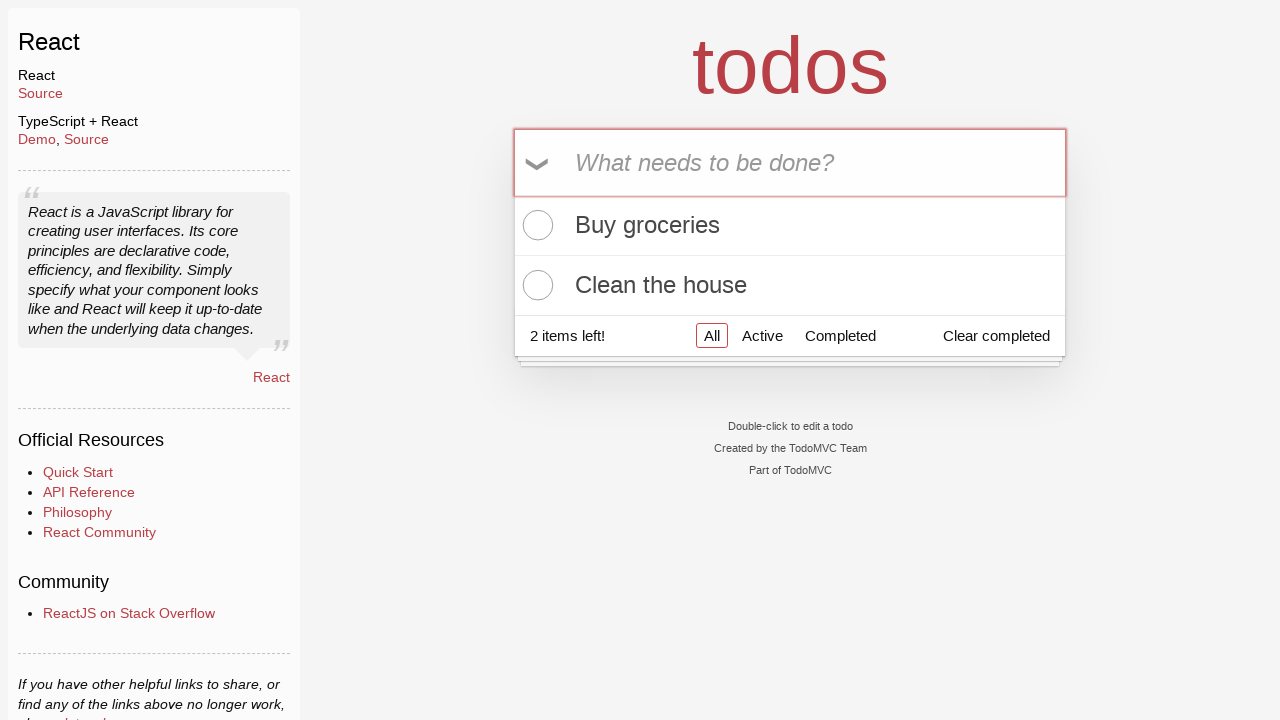

Clicked toggle-all to mark all tasks as completed at (539, 163) on .toggle-all
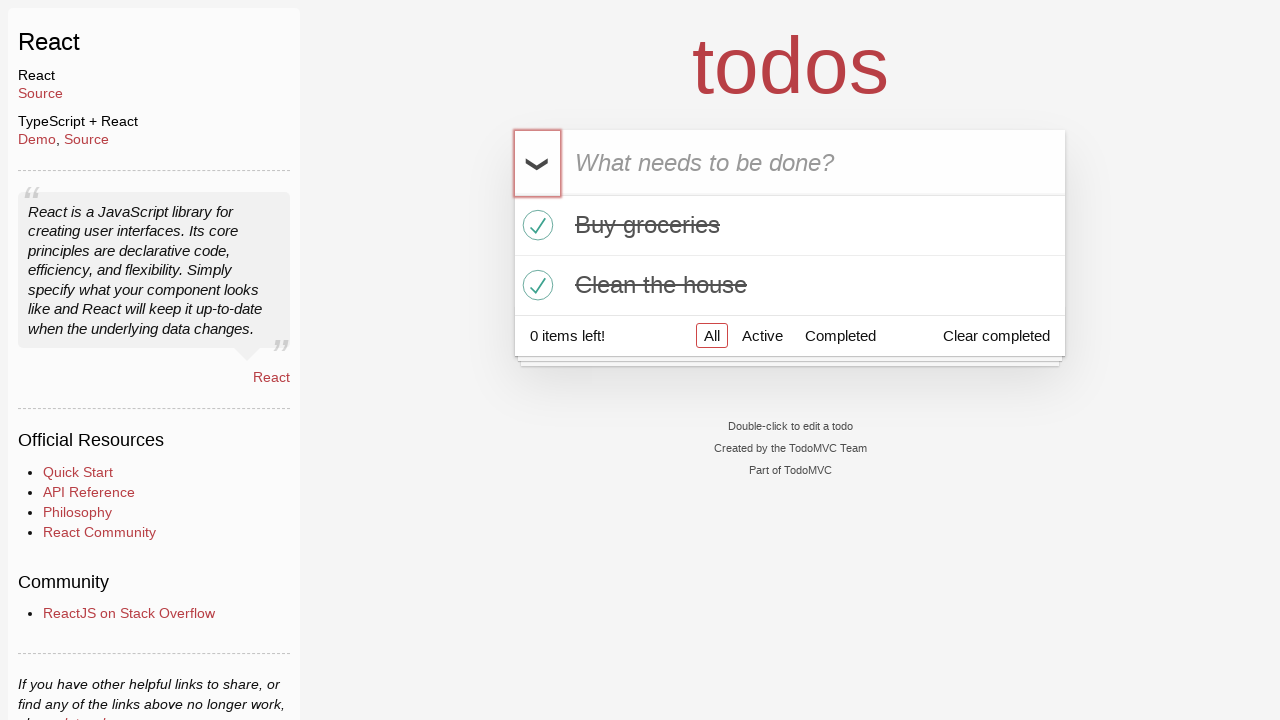

Clicked toggle-all again to remove completion from all tasks at (539, 163) on .toggle-all
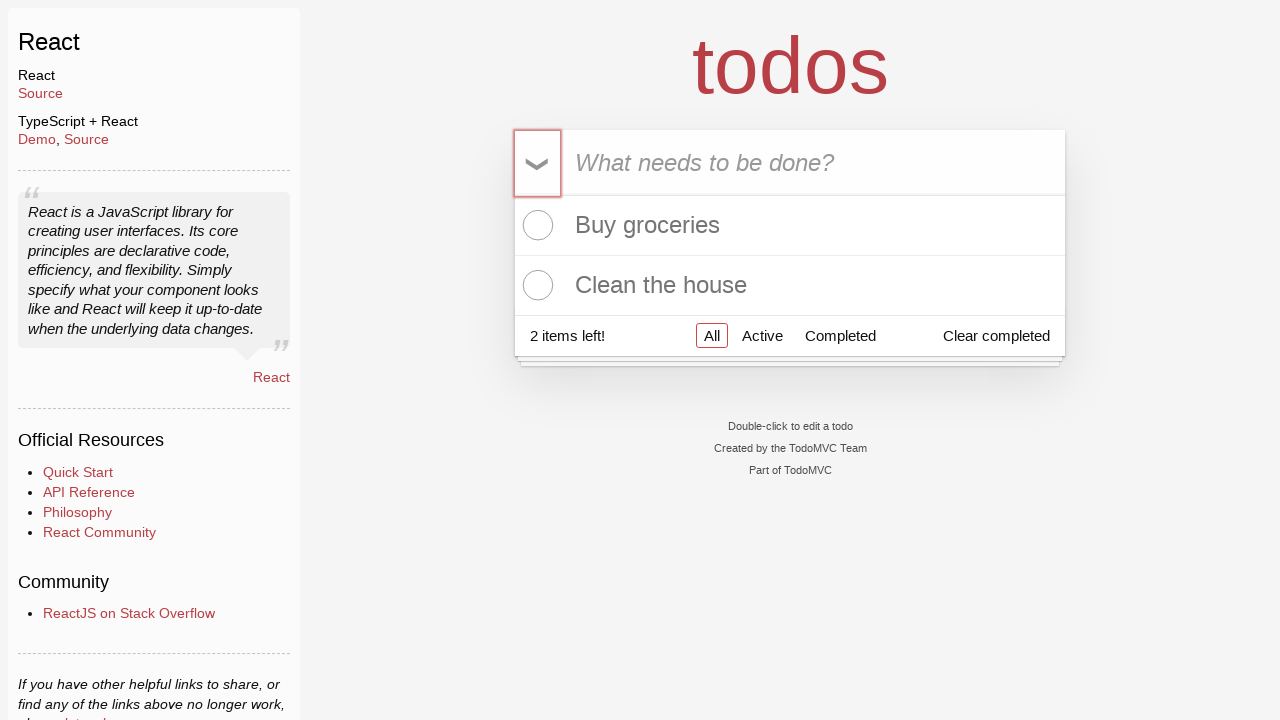

Navigated to Active tab at (762, 335) on .filters li:nth-child(2) a
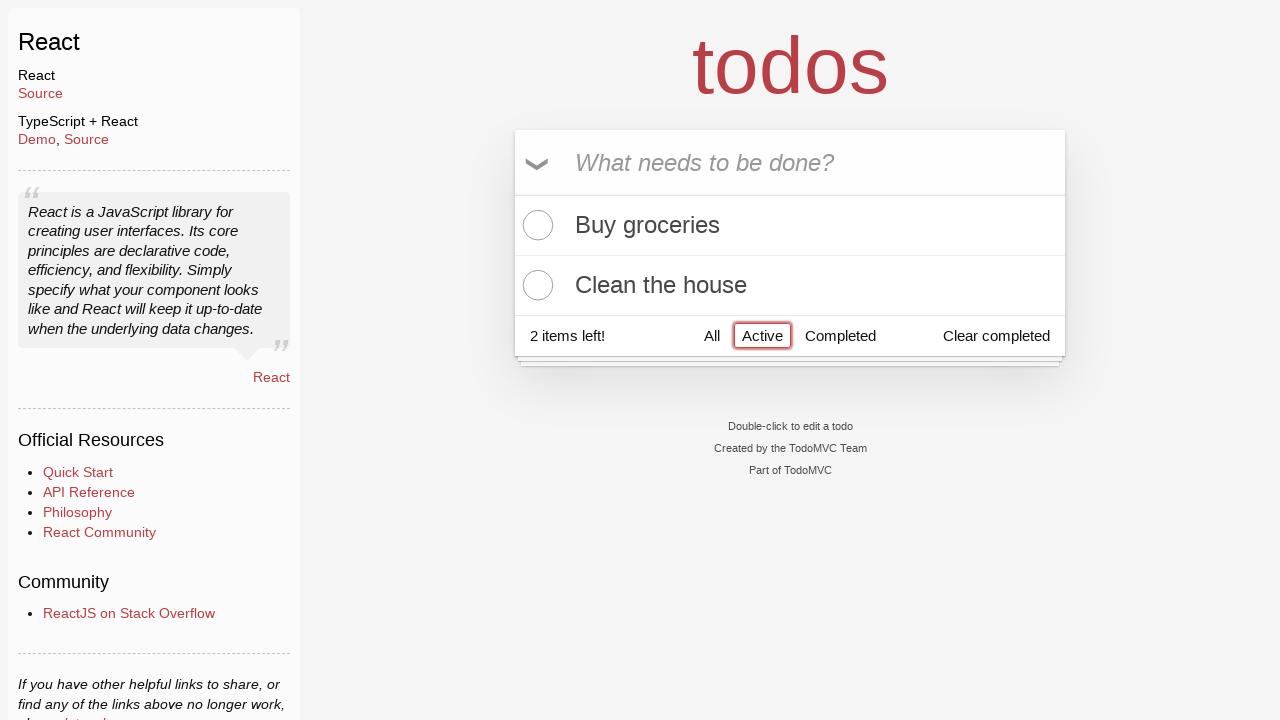

Marked top task as completed at (535, 225) on .todo-list li:first-child .toggle
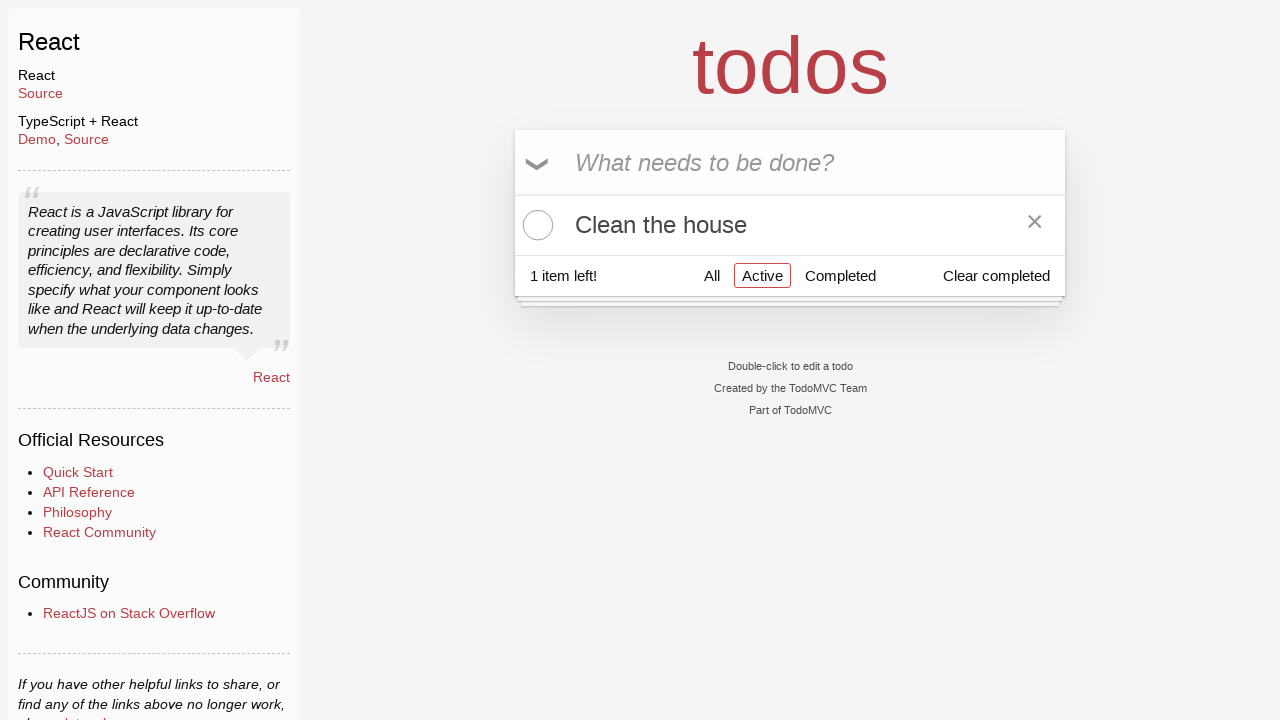

Located bottom task
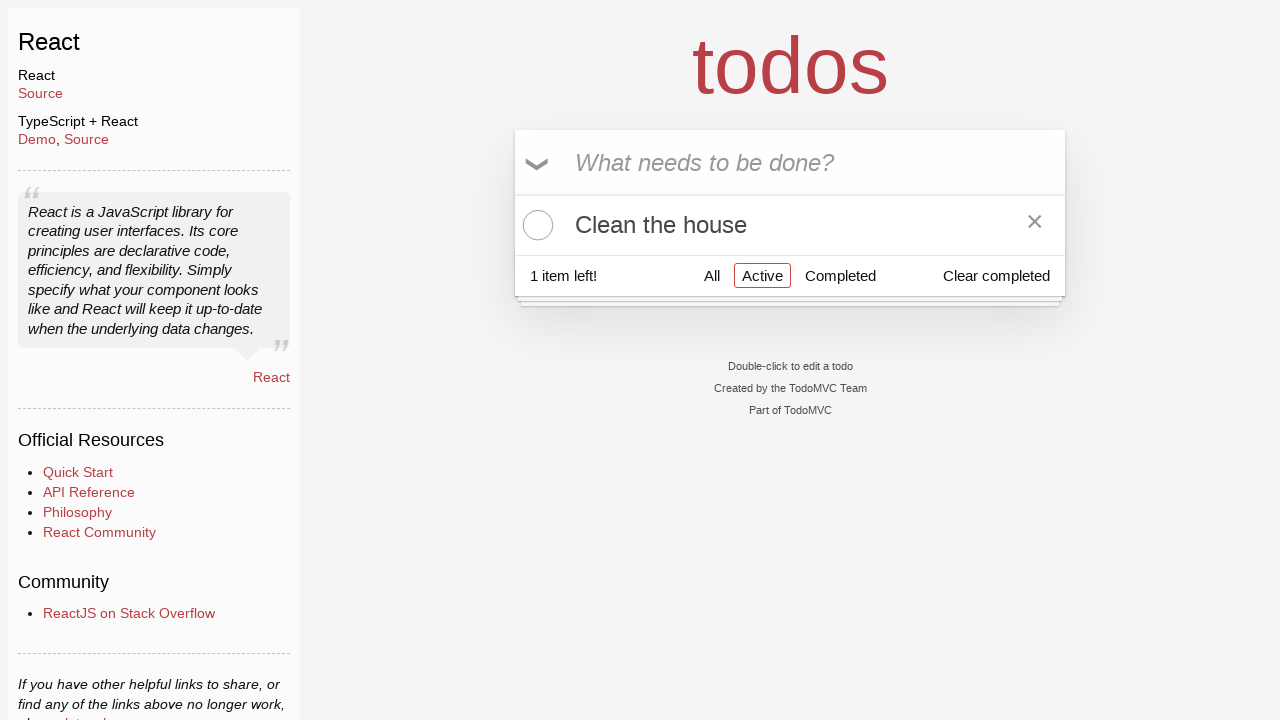

Hovered over bottom task to reveal delete button at (790, 225) on .todo-list li:last-child
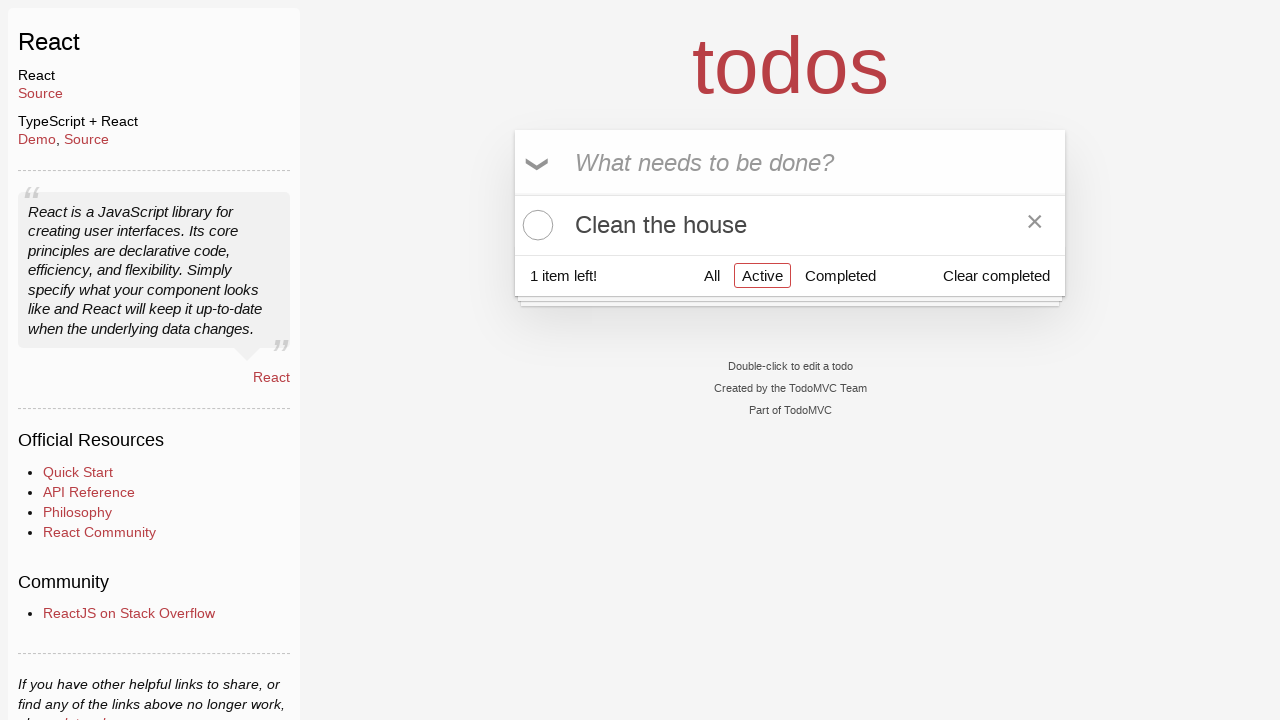

Clicked delete button to remove bottom task at (1035, 225) on .todo-list li:last-child >> .destroy
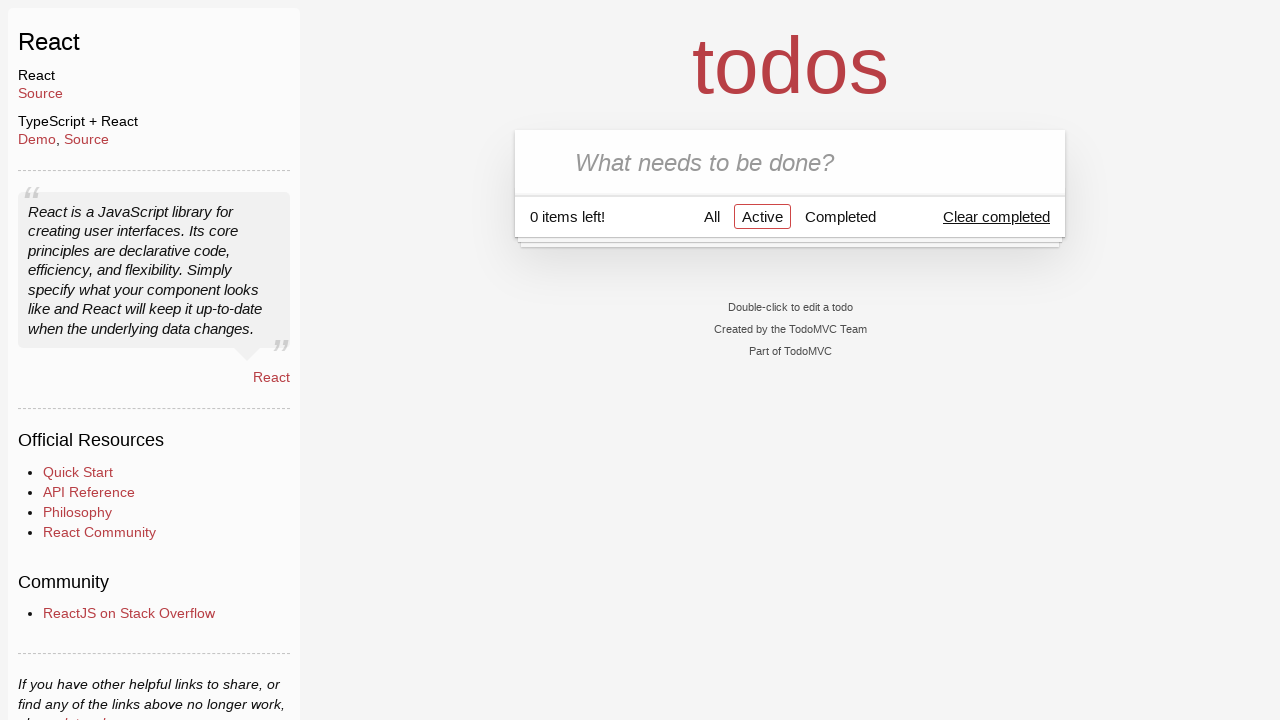

Navigated to Completed tab at (840, 216) on .filters li:nth-child(3) a
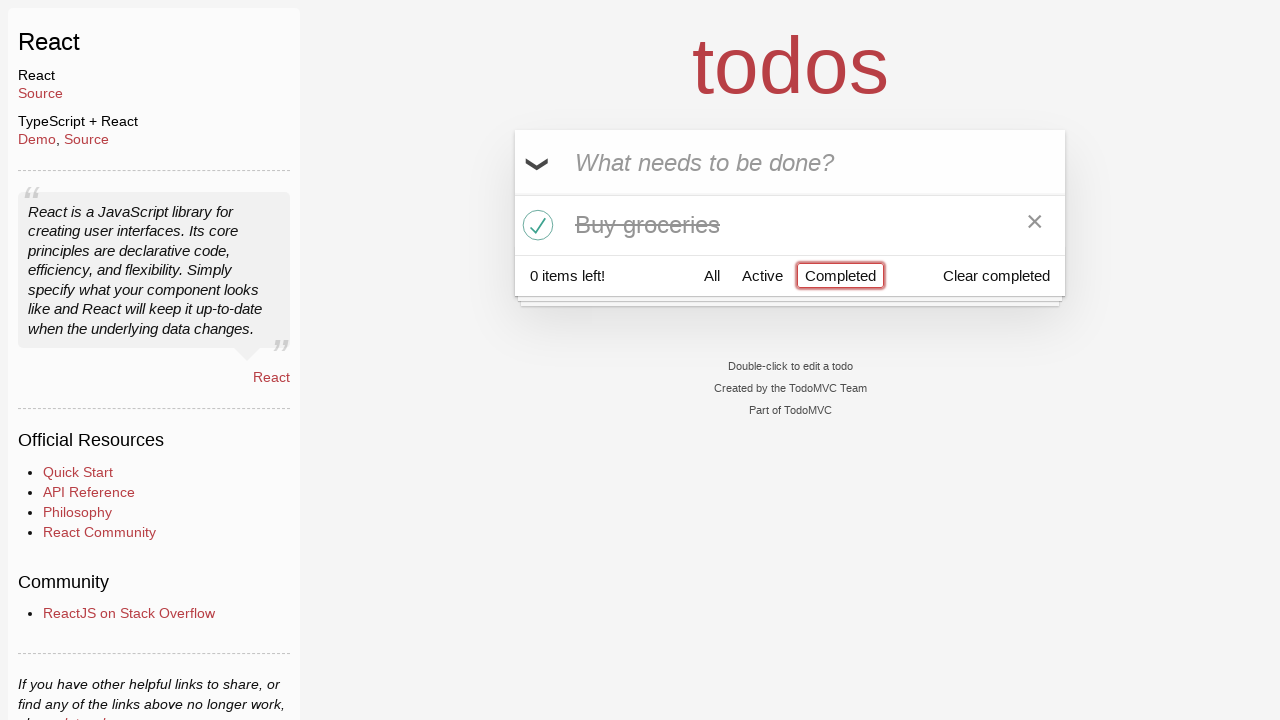

Clicked clear completed button to remove all completed tasks at (996, 275) on .clear-completed
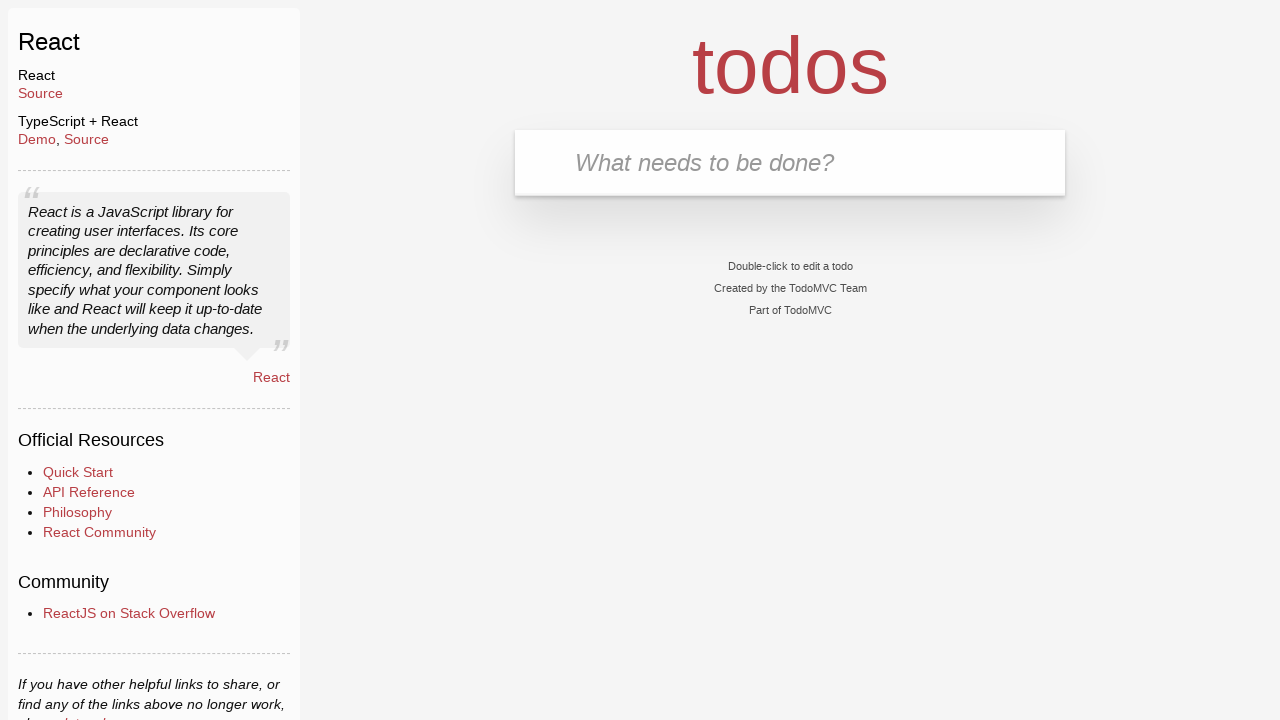

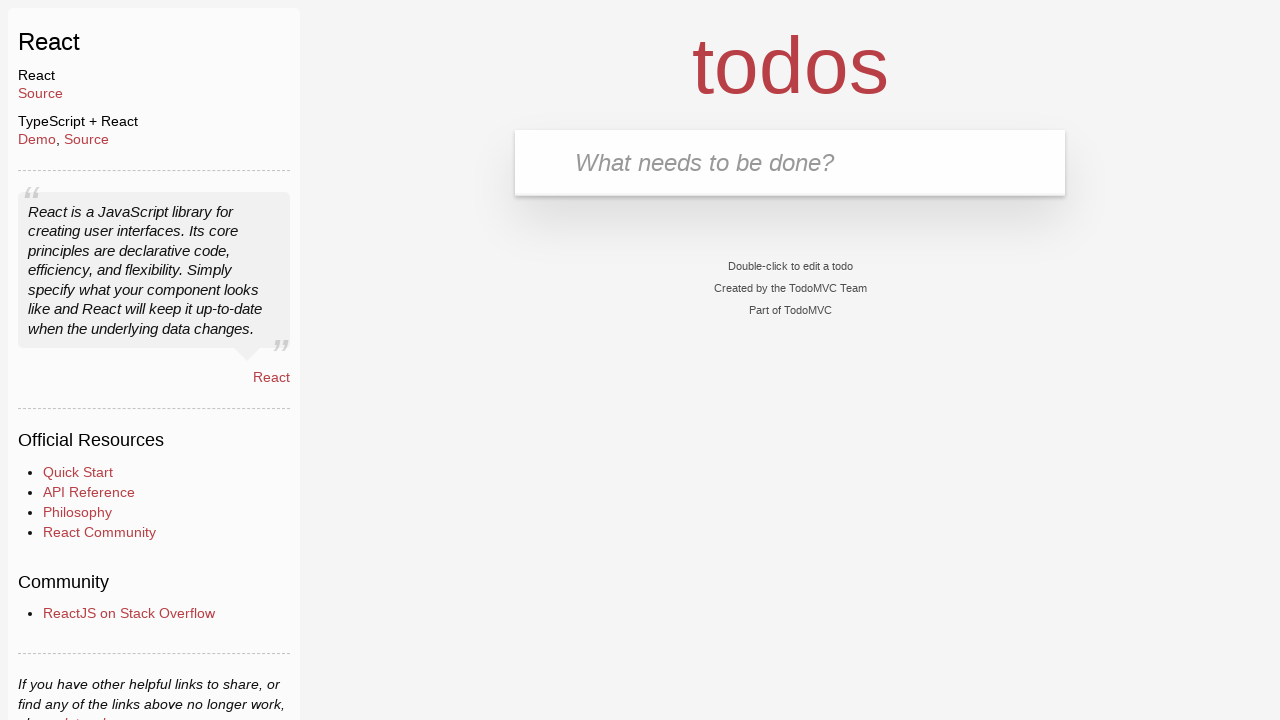